Navigates to the Demoblaze demo e-commerce homepage and waits for product listings to load, verifying that product elements are displayed on the page.

Starting URL: https://www.demoblaze.com/index.html

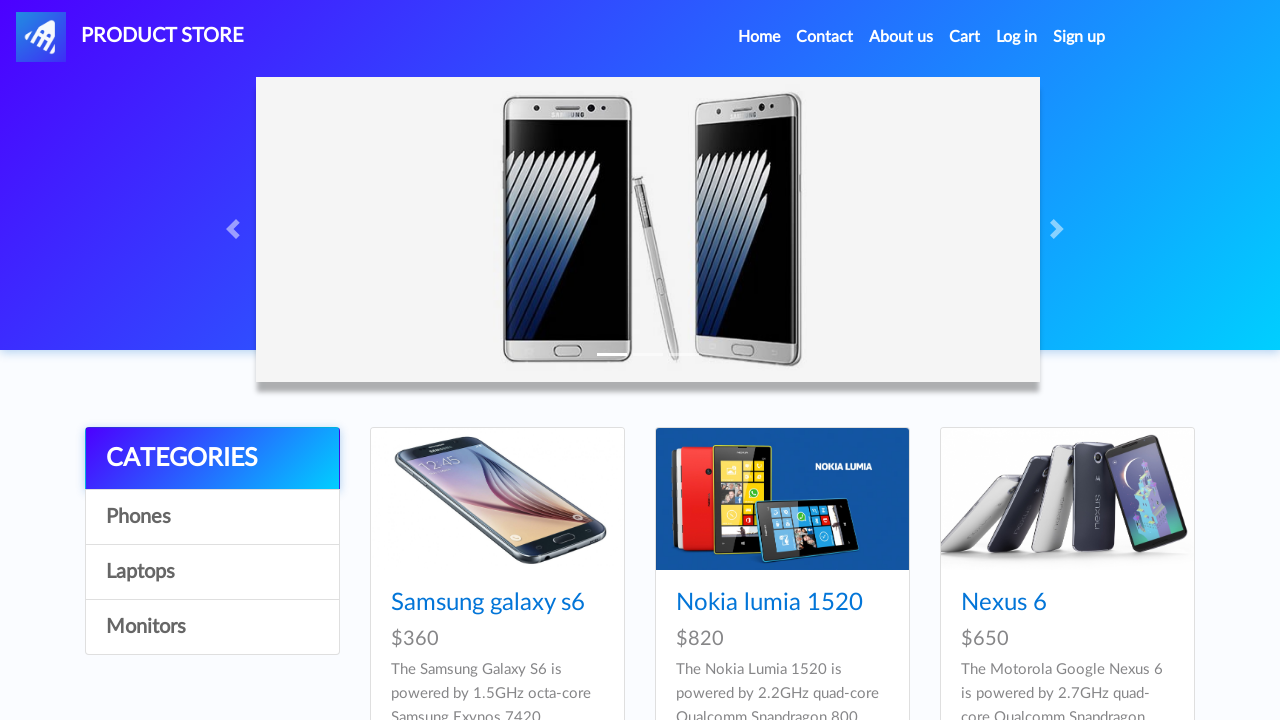

Navigated to Demoblaze homepage
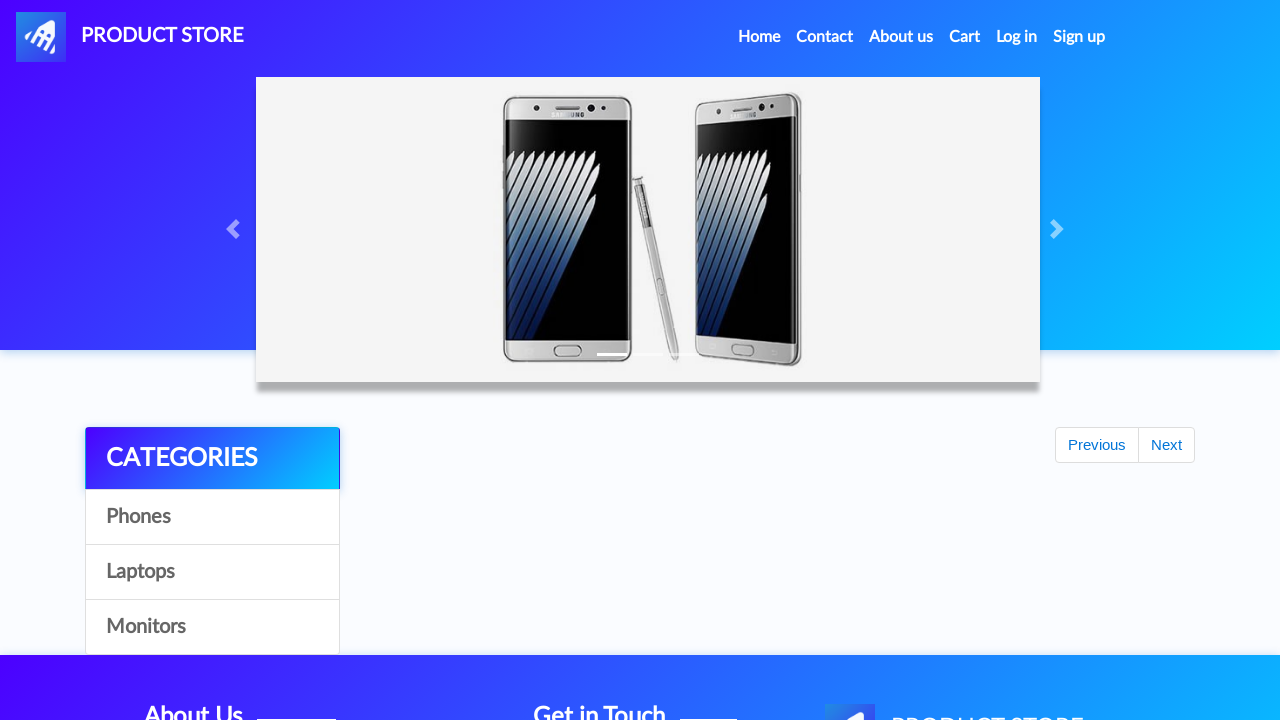

Product listings loaded and are visible
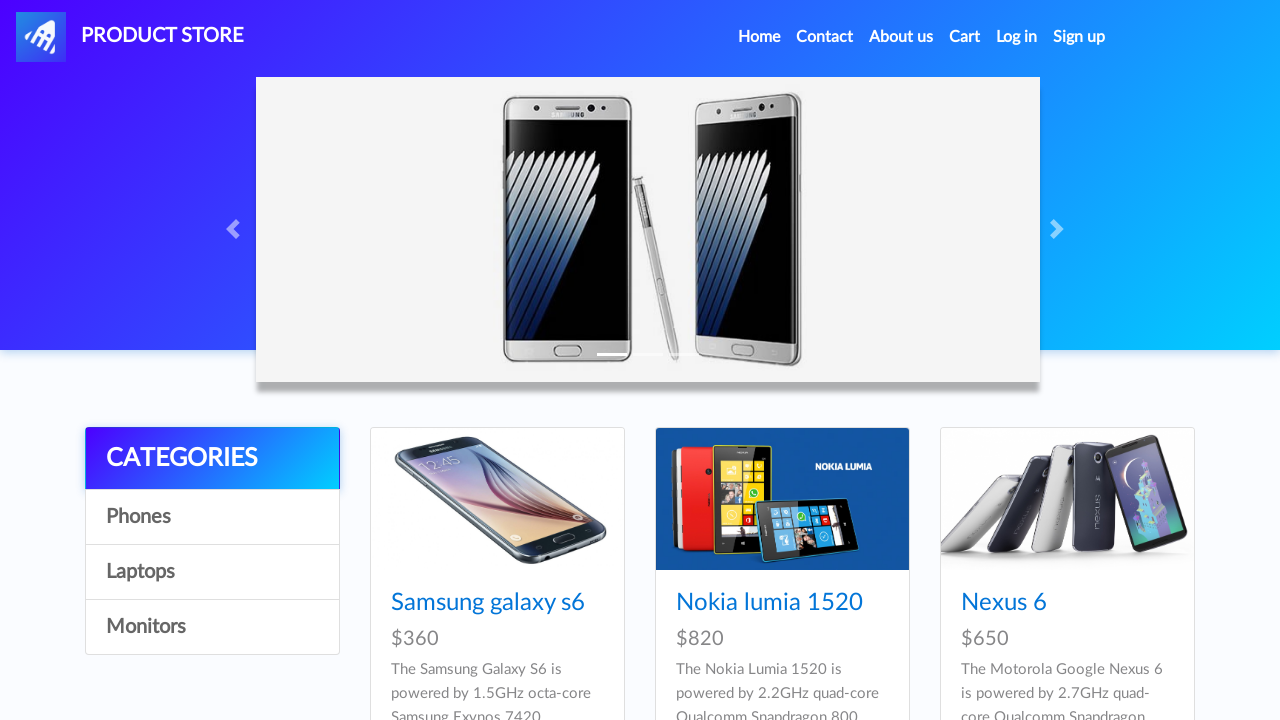

Located 9 product elements on the page
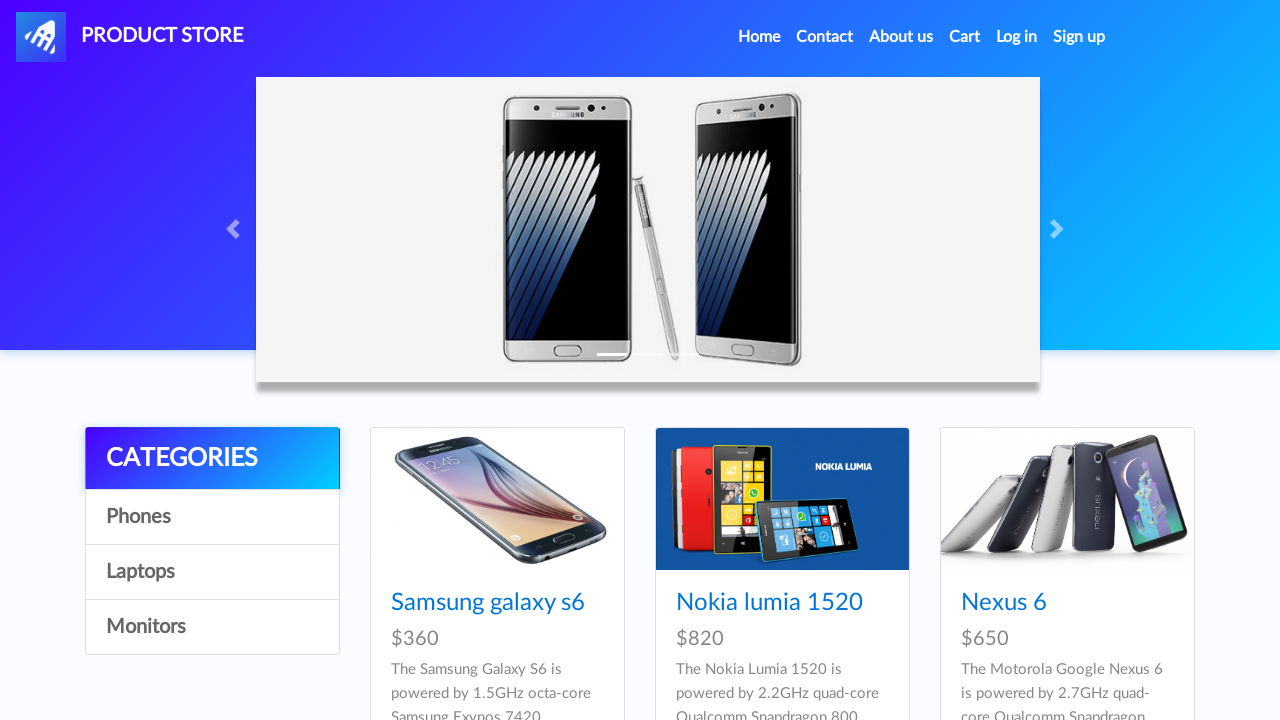

Verified that products are displayed on homepage
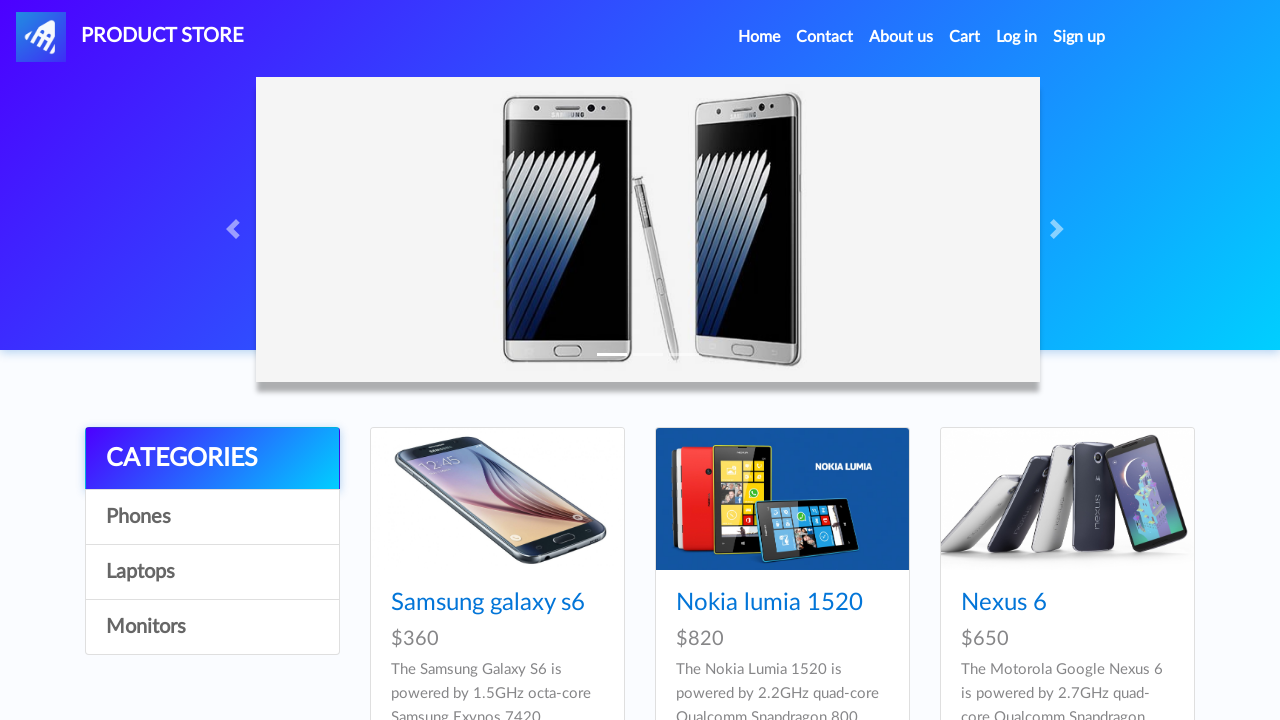

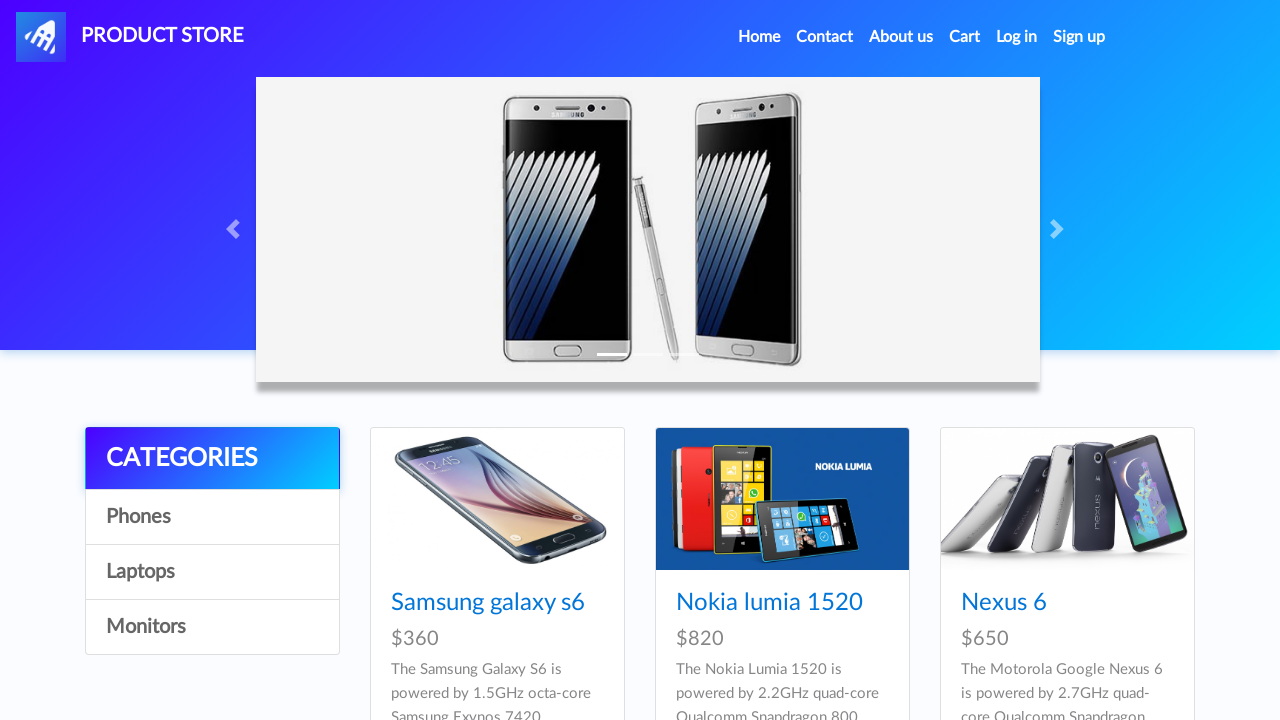